Tests right-click context menu functionality by right-clicking a button, selecting "Copy" from the context menu, and accepting the resulting alert dialog

Starting URL: https://swisnl.github.io/jQuery-contextMenu/demo.html

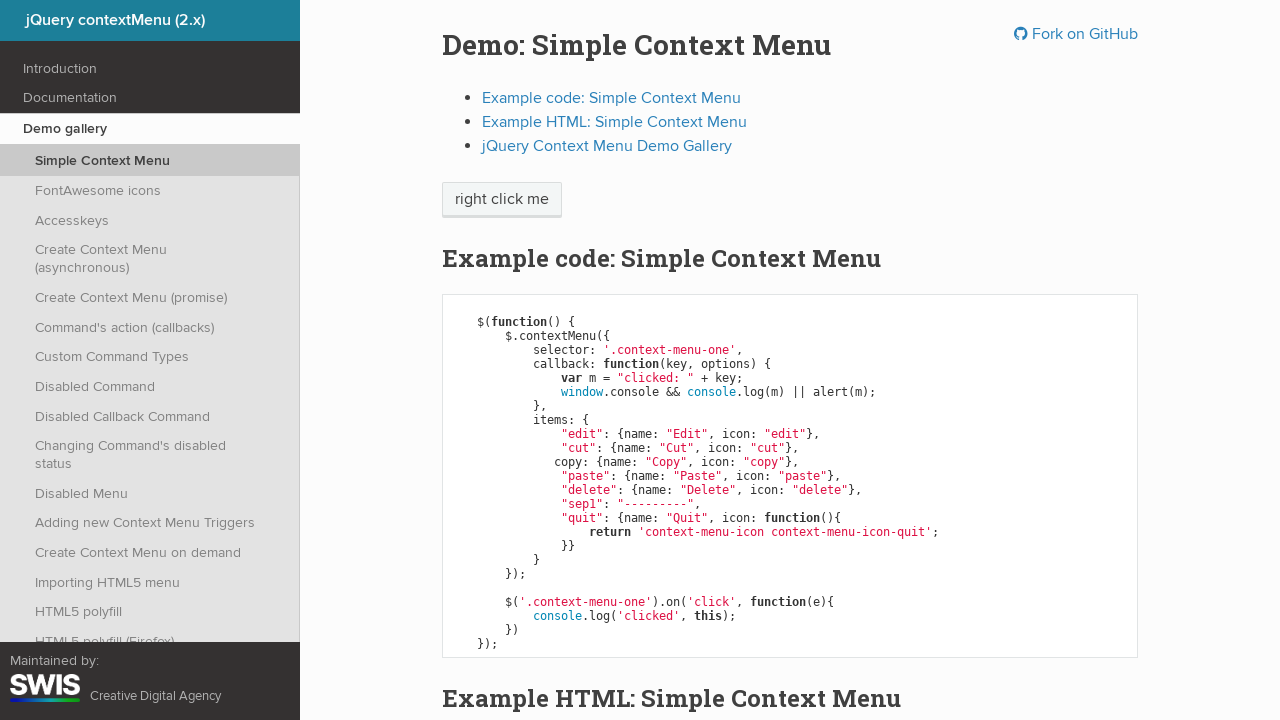

Right-clicked the context menu button to open context menu at (502, 200) on span.context-menu-one.btn.btn-neutral
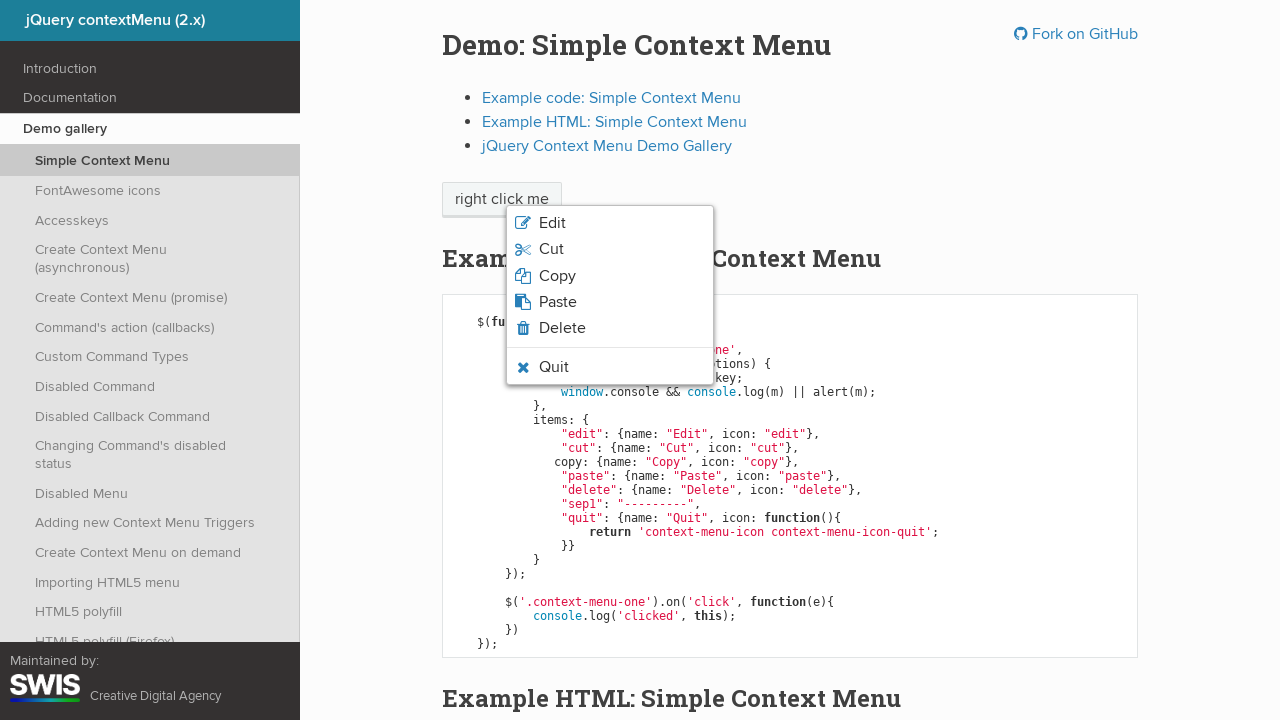

Clicked Copy option from context menu at (610, 276) on li.context-menu-item.context-menu-icon-copy
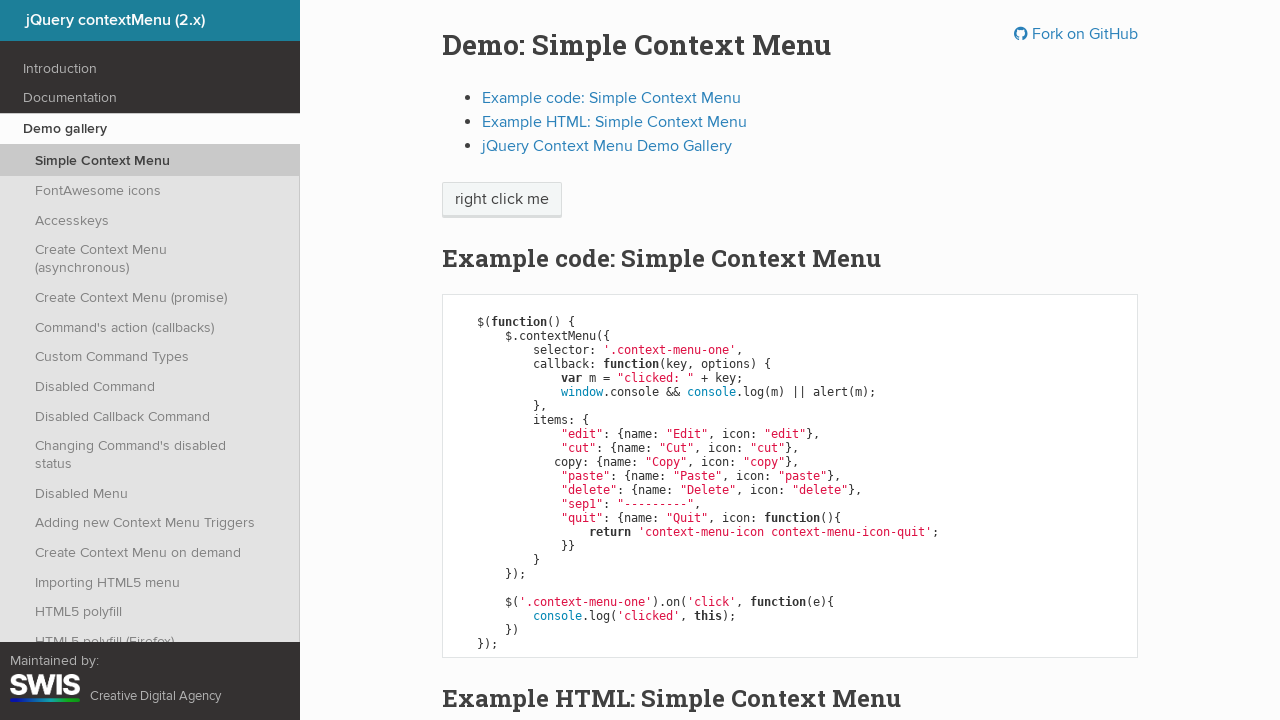

Set up dialog handler to accept alert
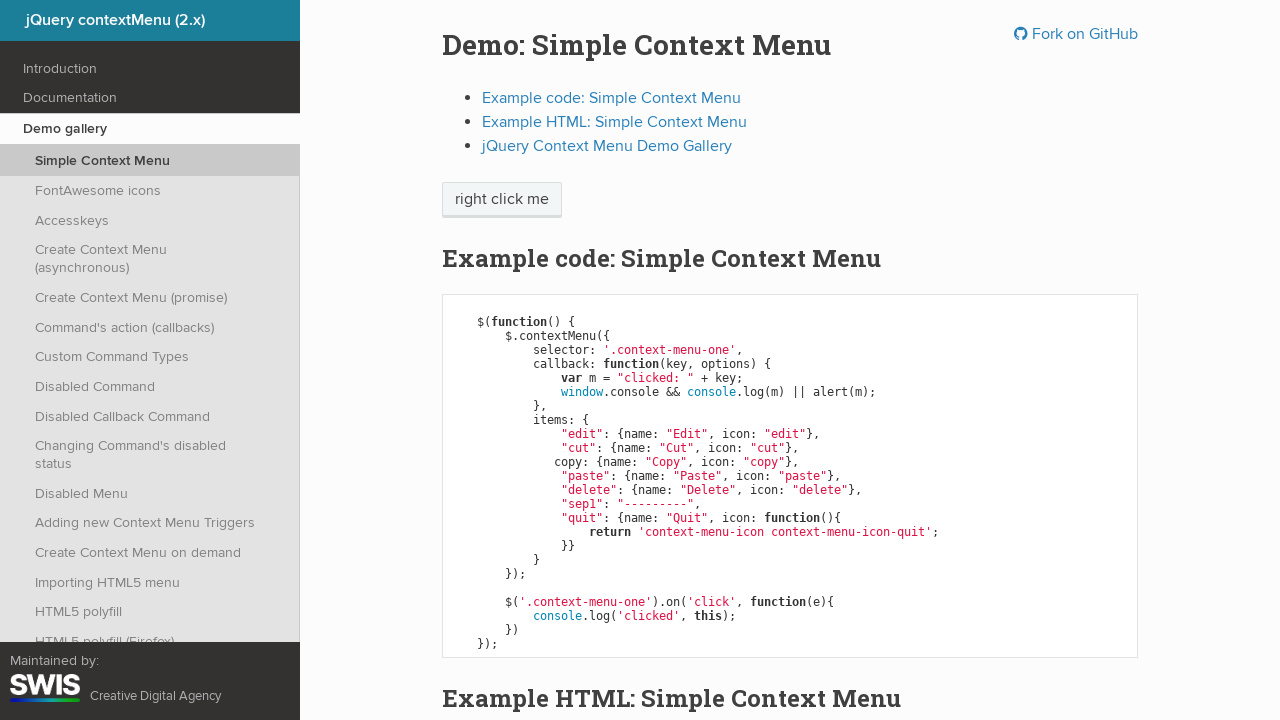

Waited for alert dialog to appear
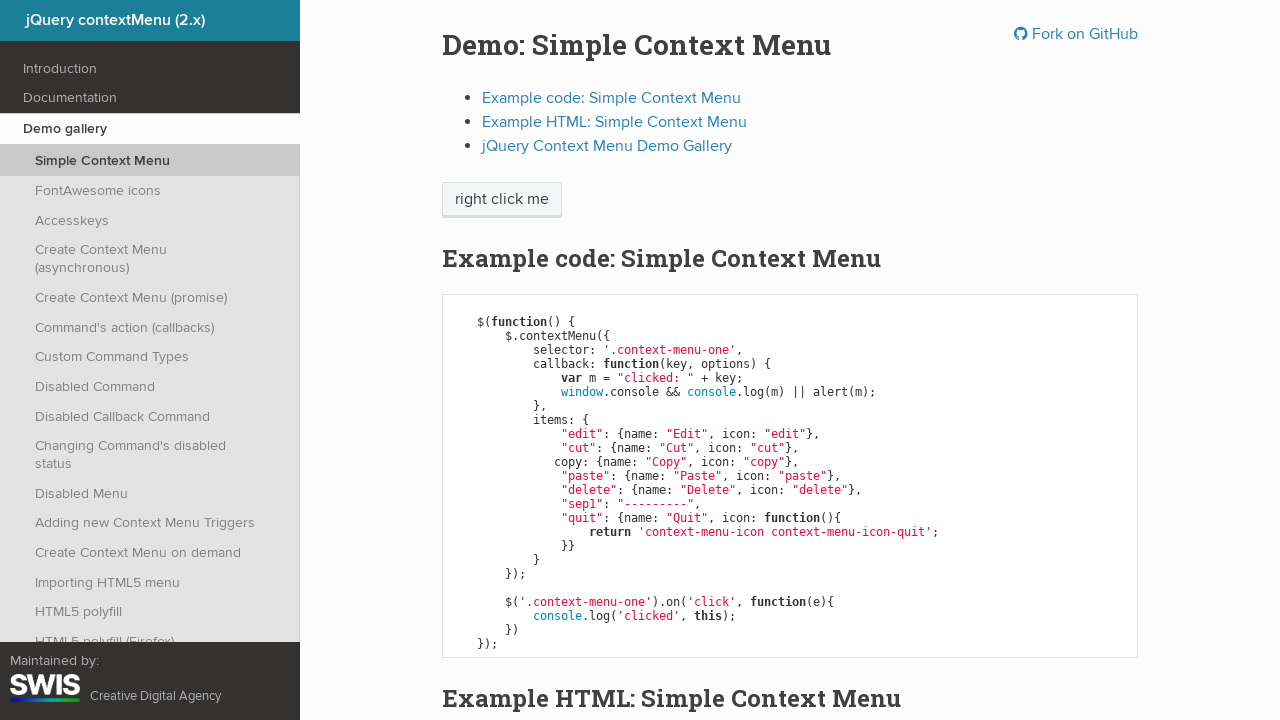

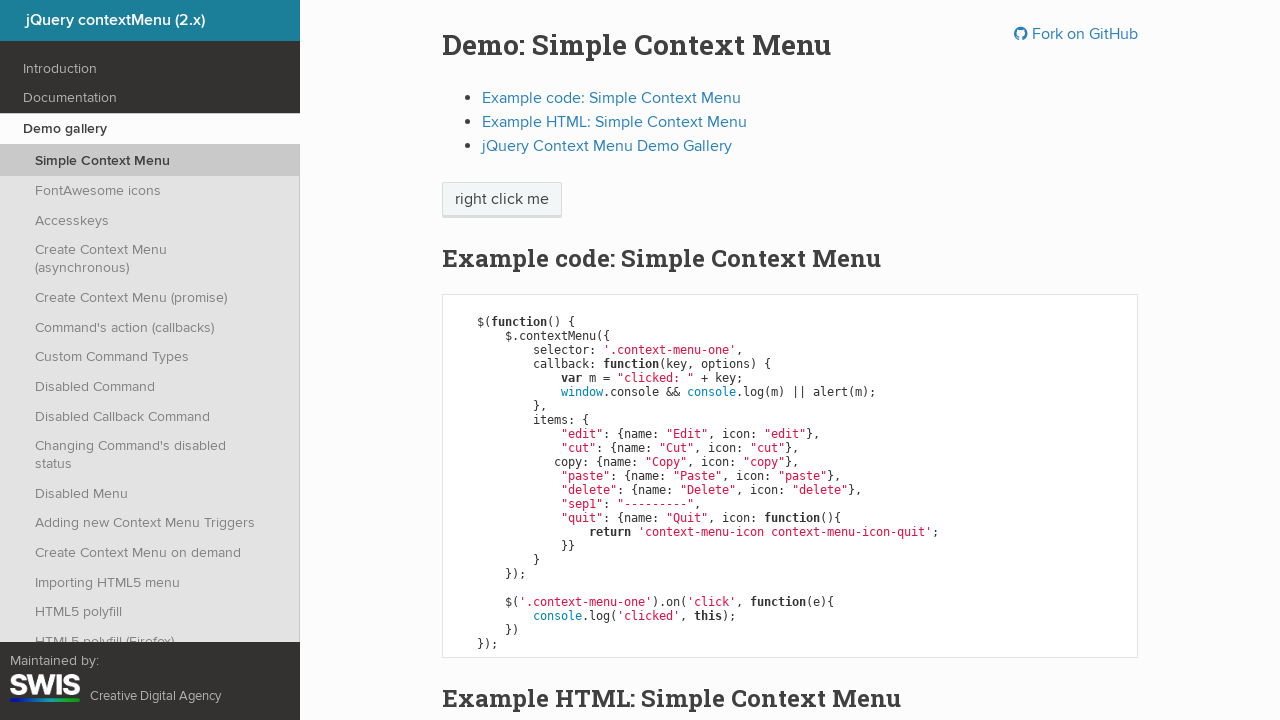